Navigates to SPSoft Global website, clicks on the Career link in the navigation menu, and waits for the career page content to load.

Starting URL: https://www.spsoftglobal.com/

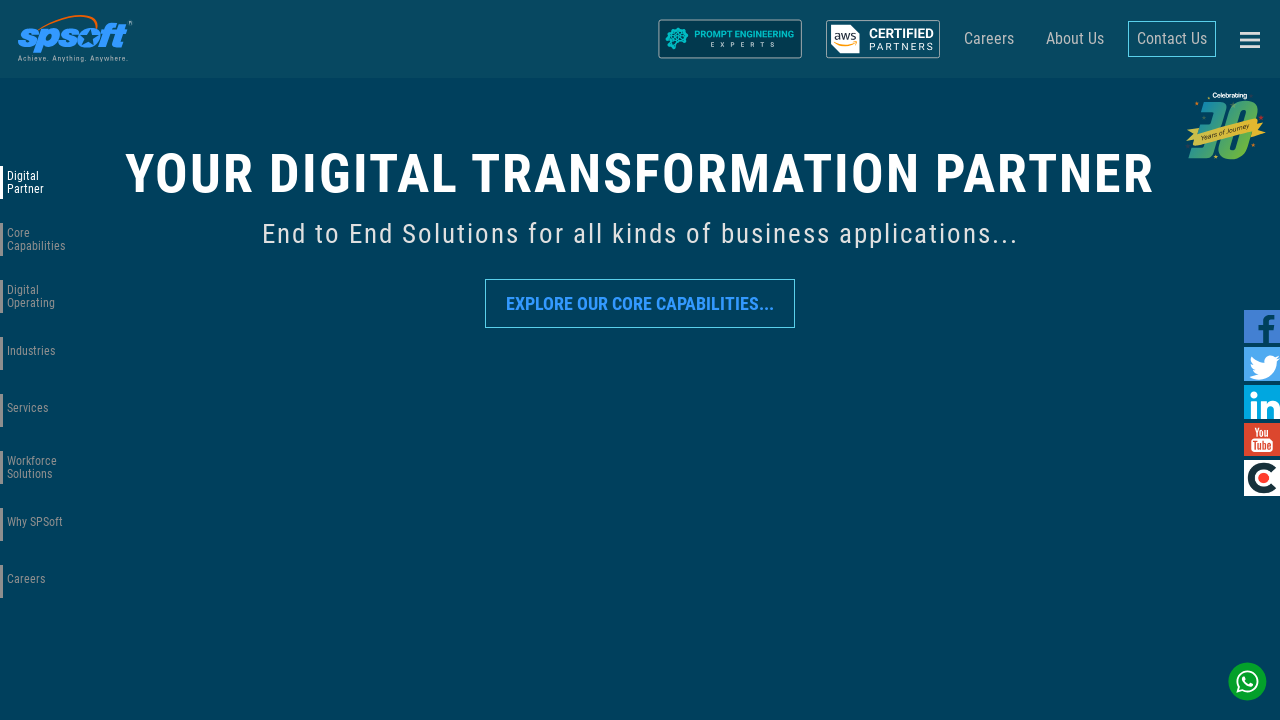

Waited for page to fully load with networkidle state
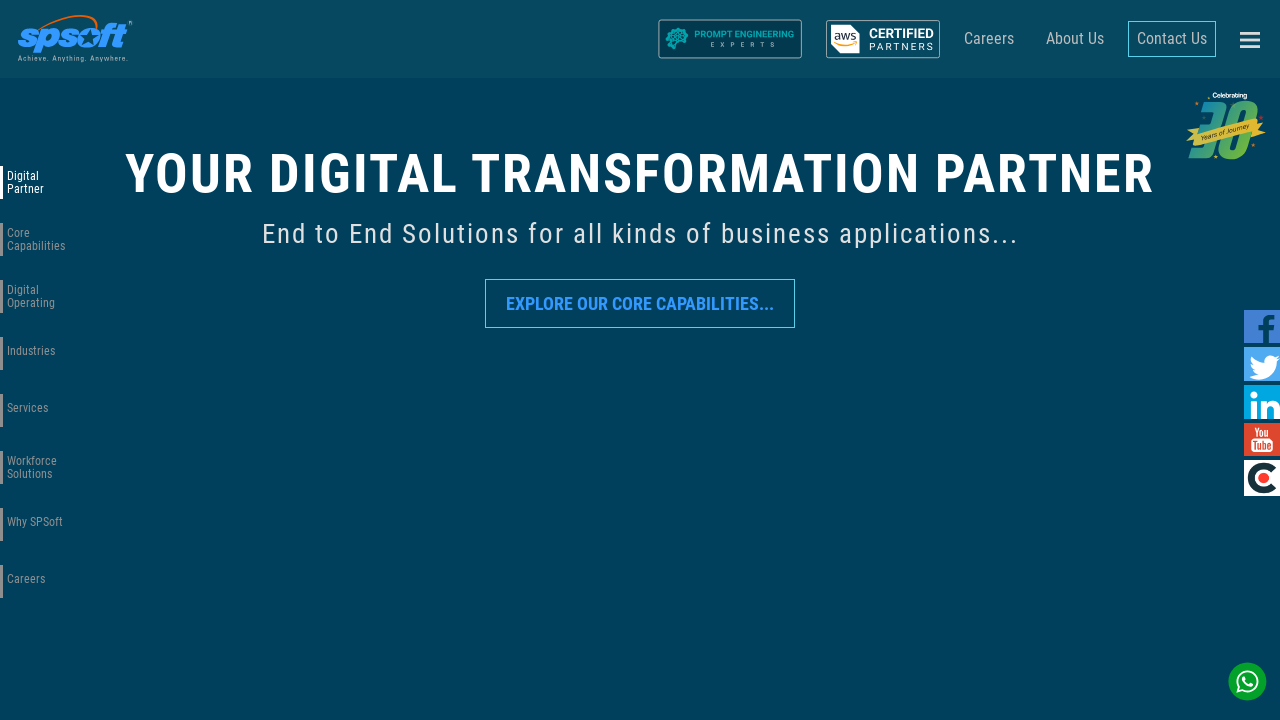

Clicked on Career link in navigation menu at (989, 39) on nav >> text=Career
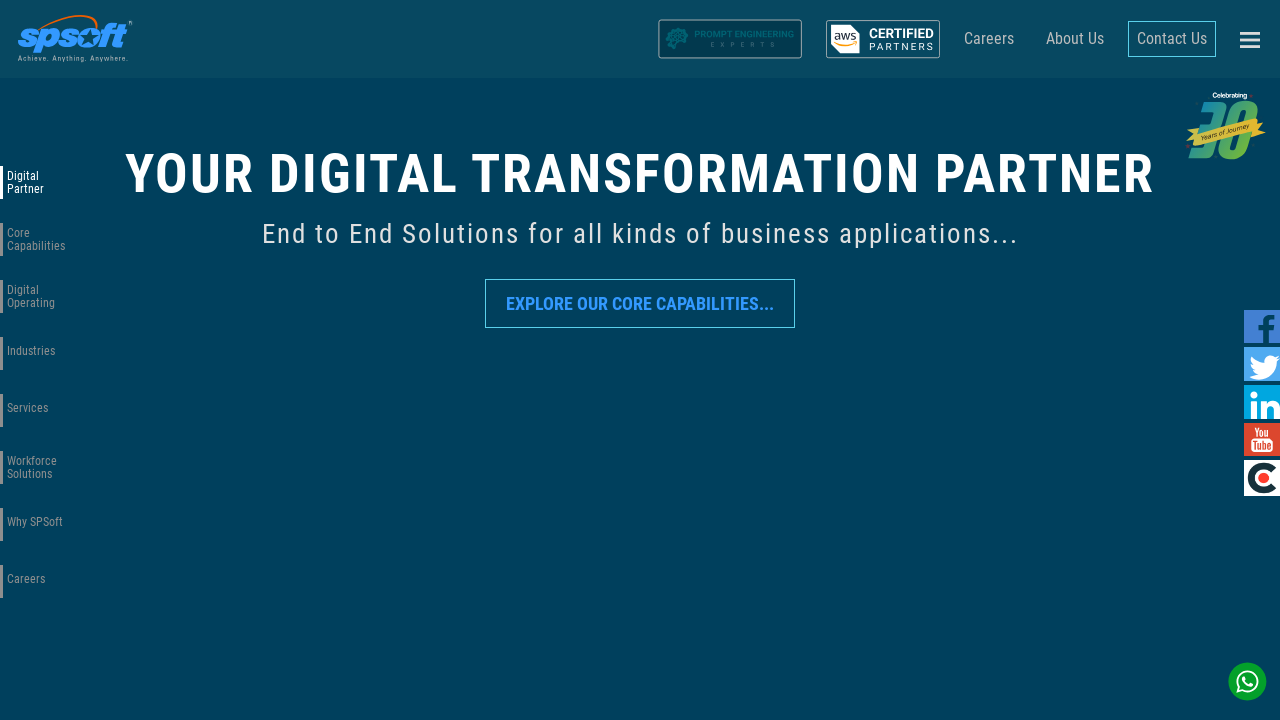

Waited for career page to fully load with networkidle state
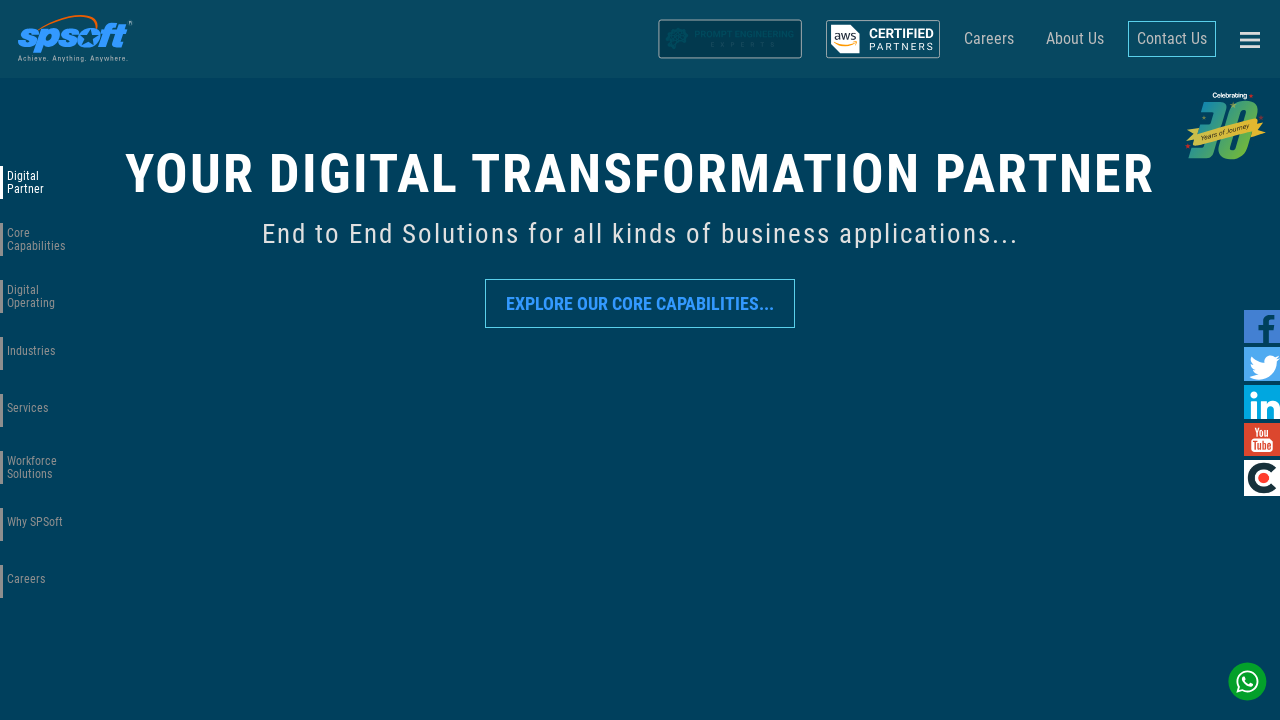

Career page content loaded and app-career element is visible
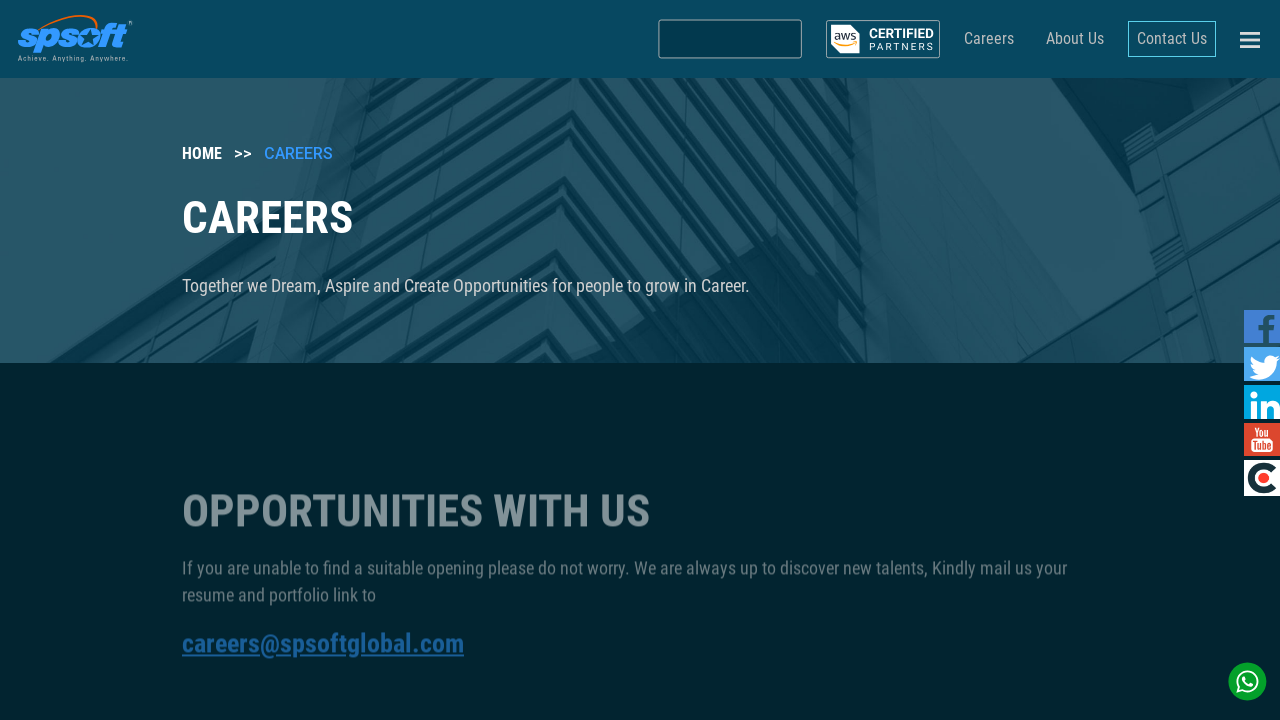

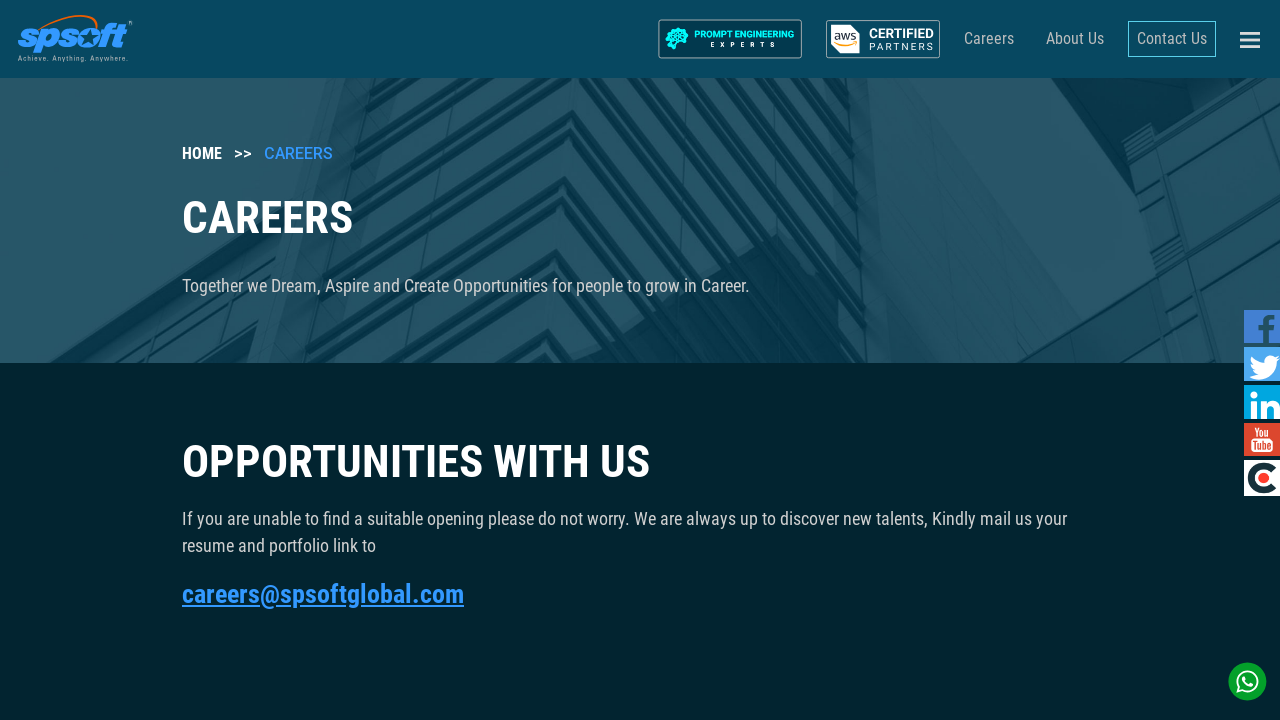